Tests dropdown/select element interactions by selecting options using visible text, index, and value attributes on a training website.

Starting URL: https://training-support.net/webelements/selects

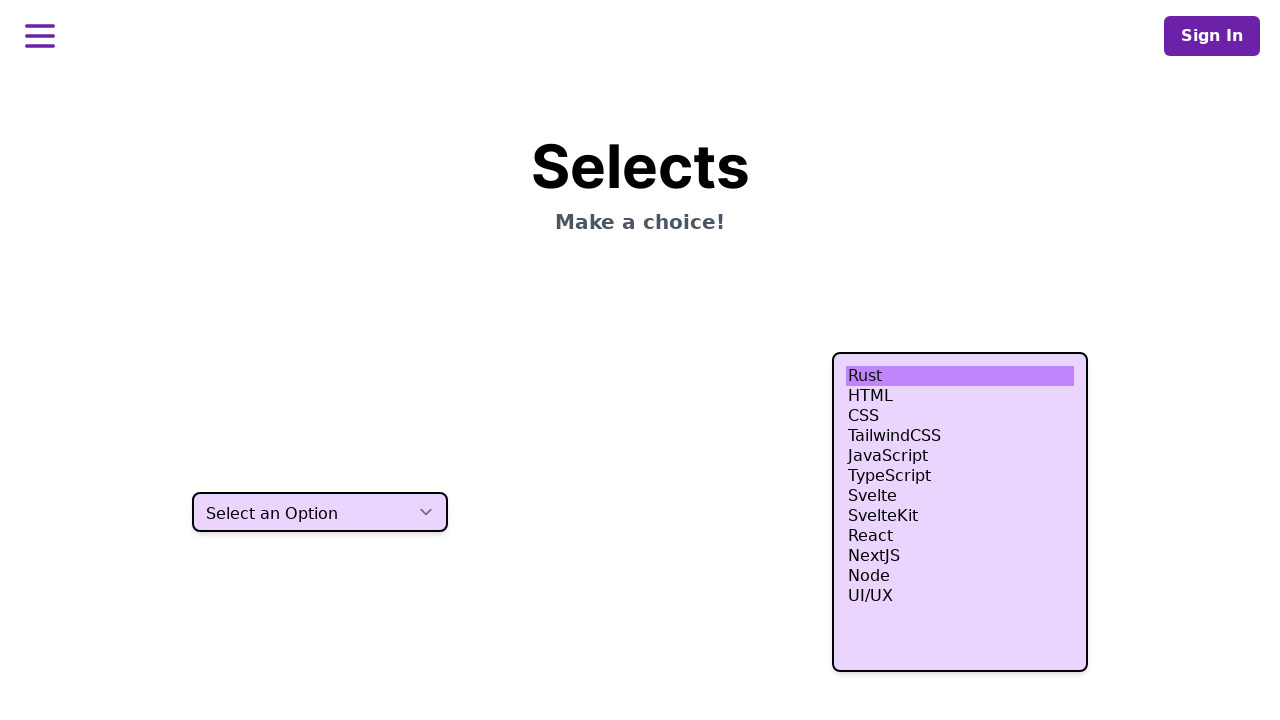

Selected dropdown option by visible text 'One' on select.h-10
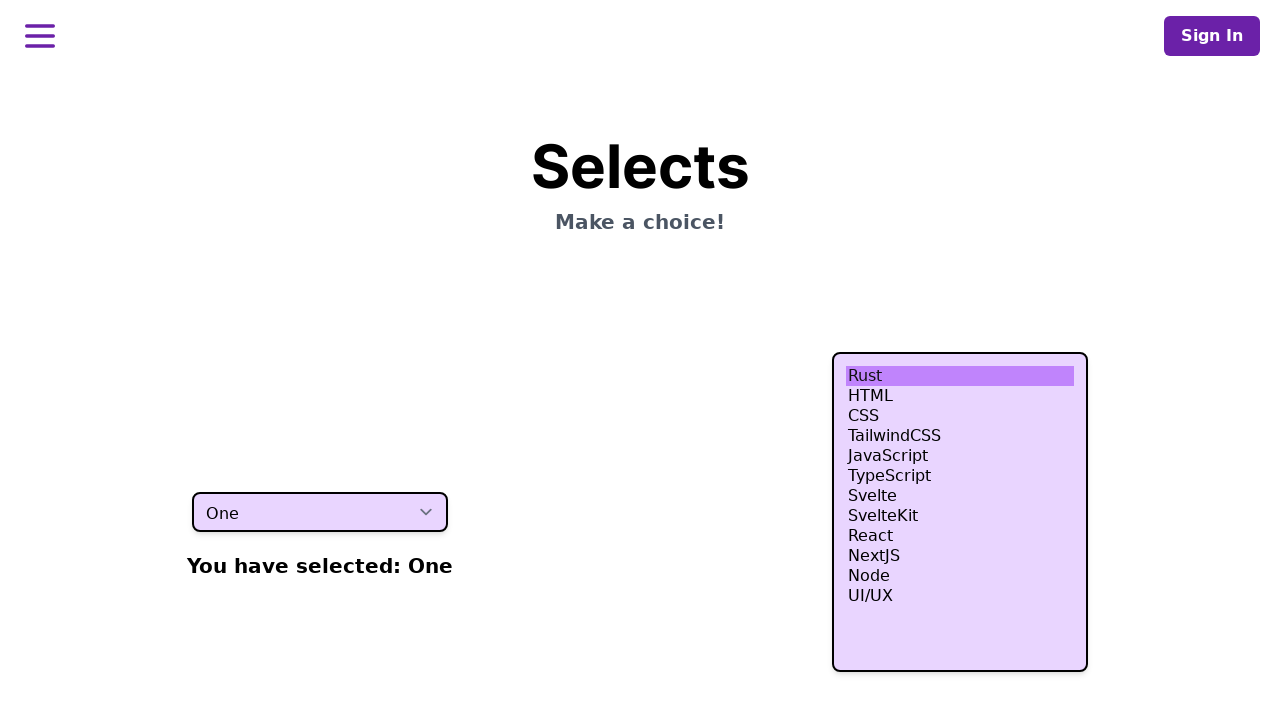

Selected dropdown option by index 2 (third option) on select.h-10
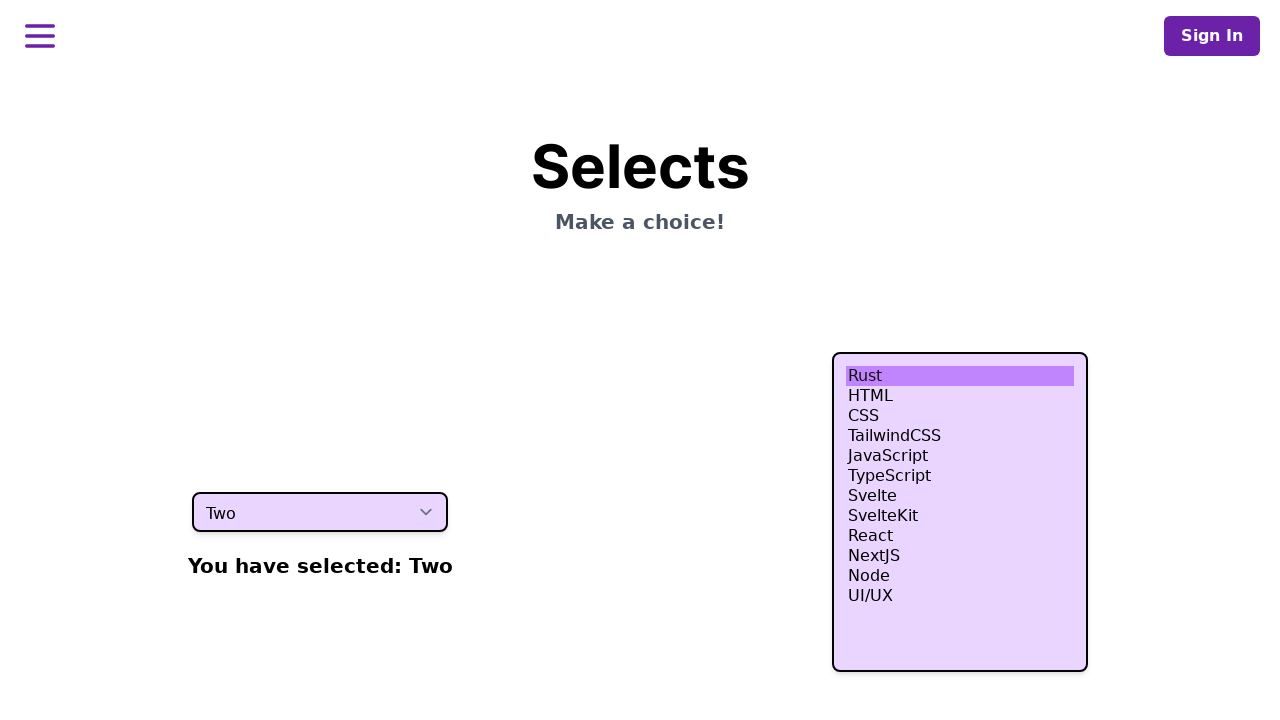

Selected dropdown option by value 'three' on select.h-10
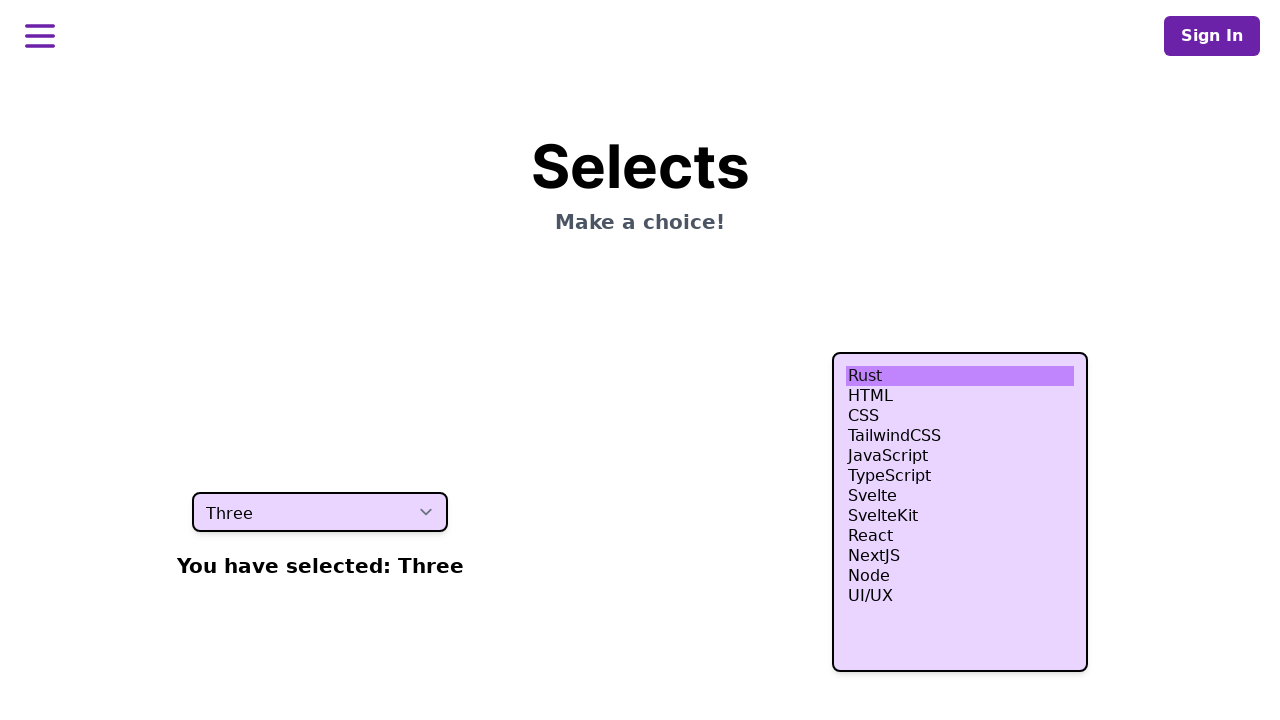

Waited 500ms to verify the selection was made
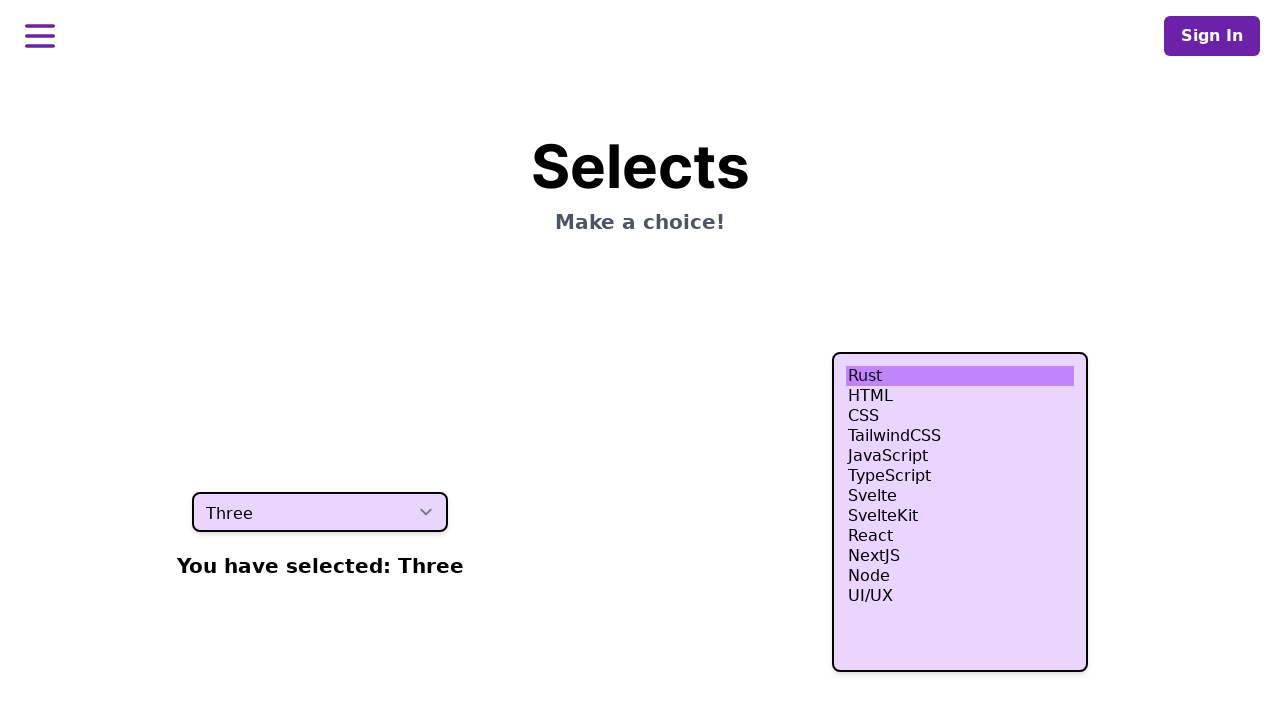

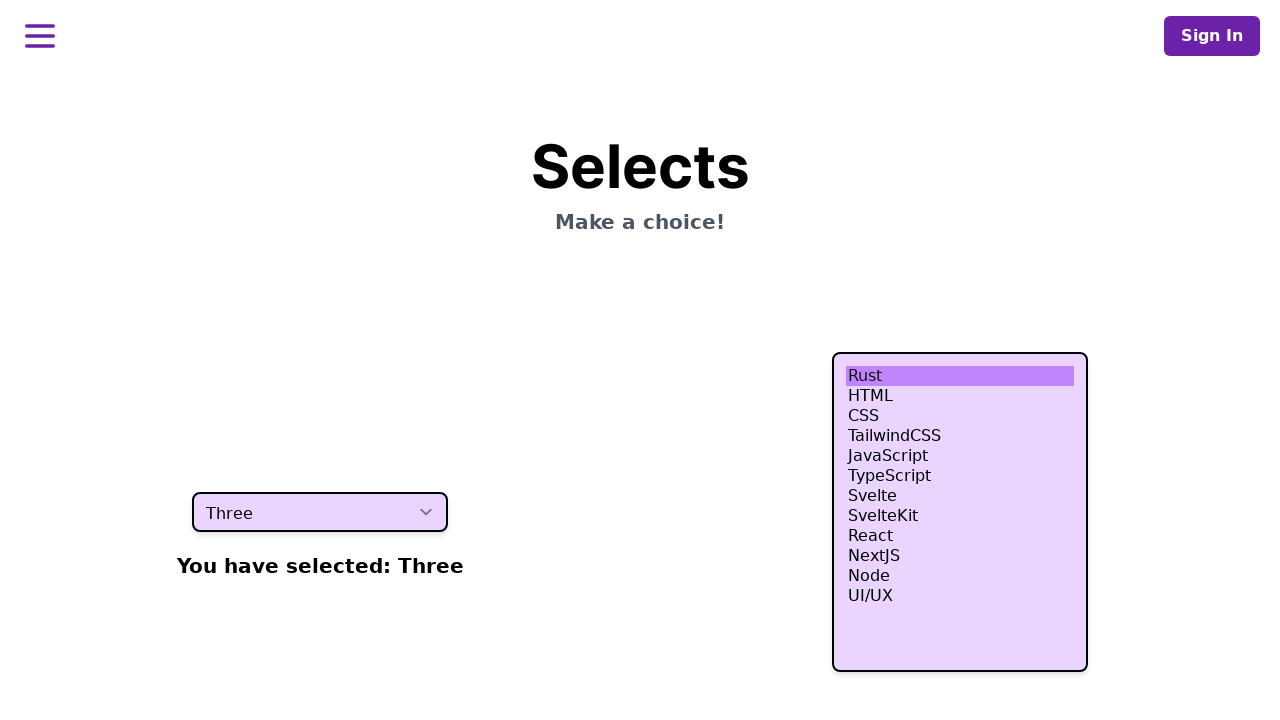